Opens CoinMarketCap homepage and maximizes the browser window - a basic navigation test

Starting URL: https://coinmarketcap.com/

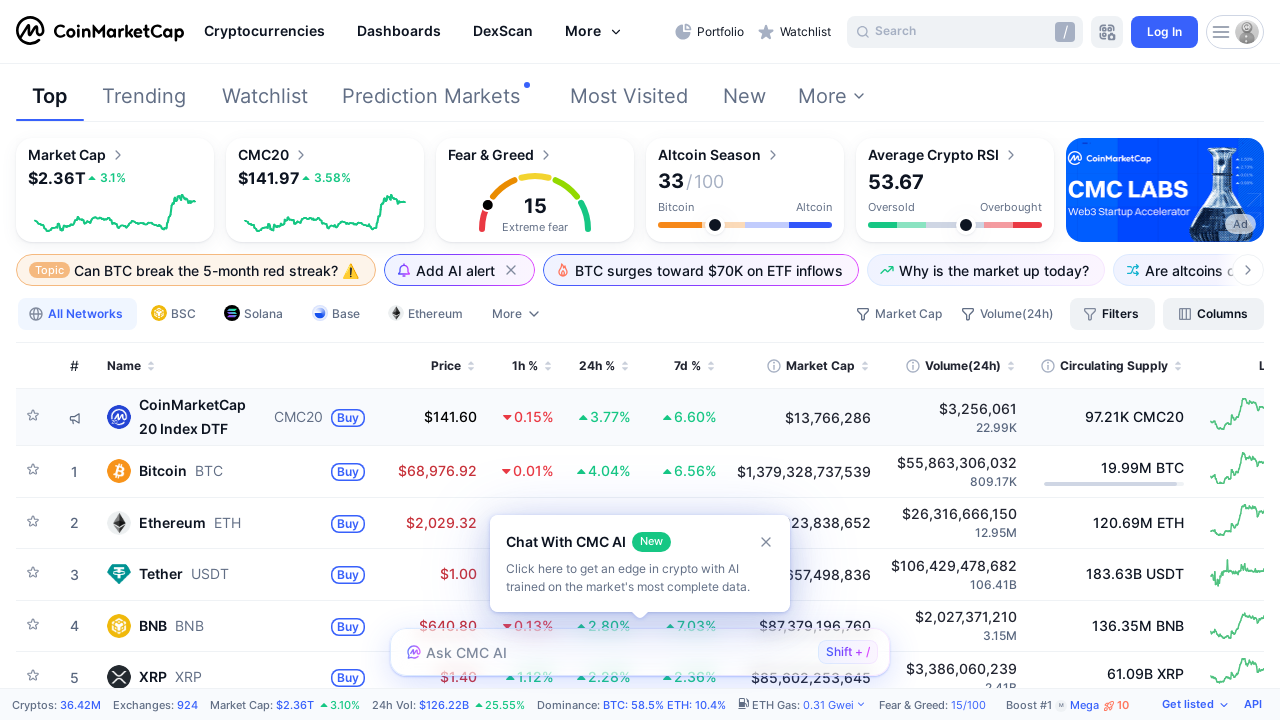

Waited for page to reach networkidle state
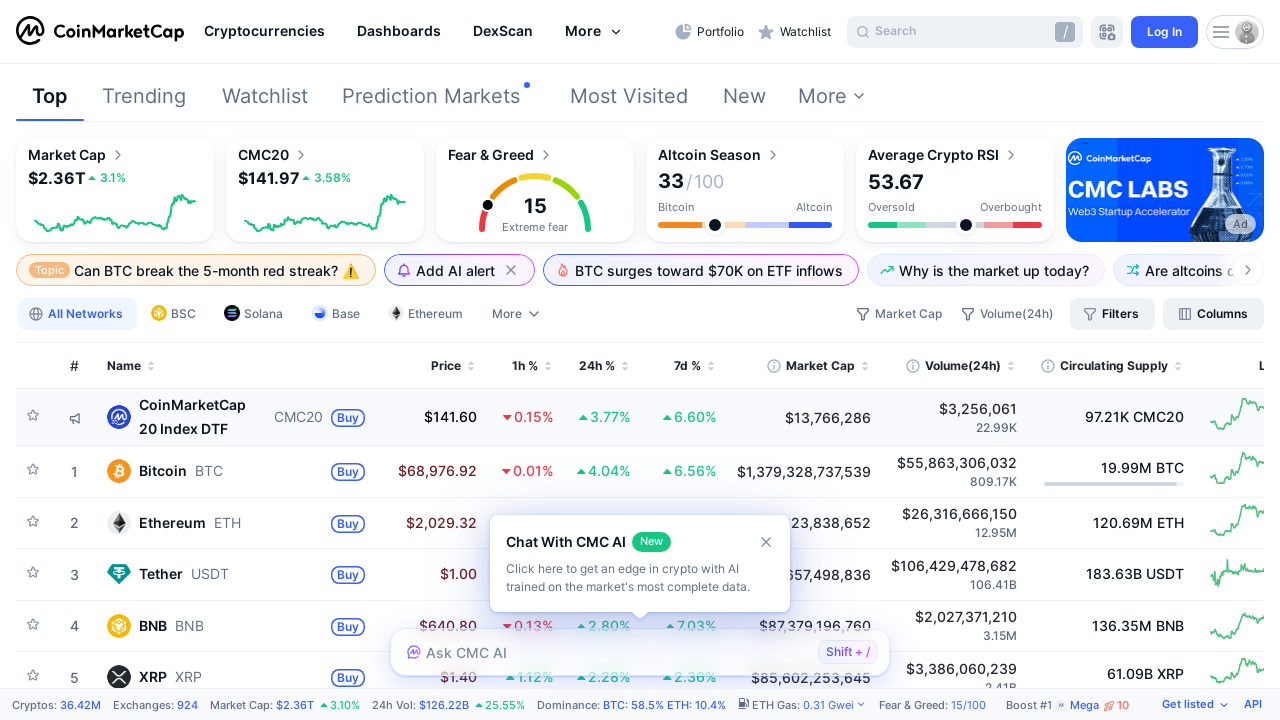

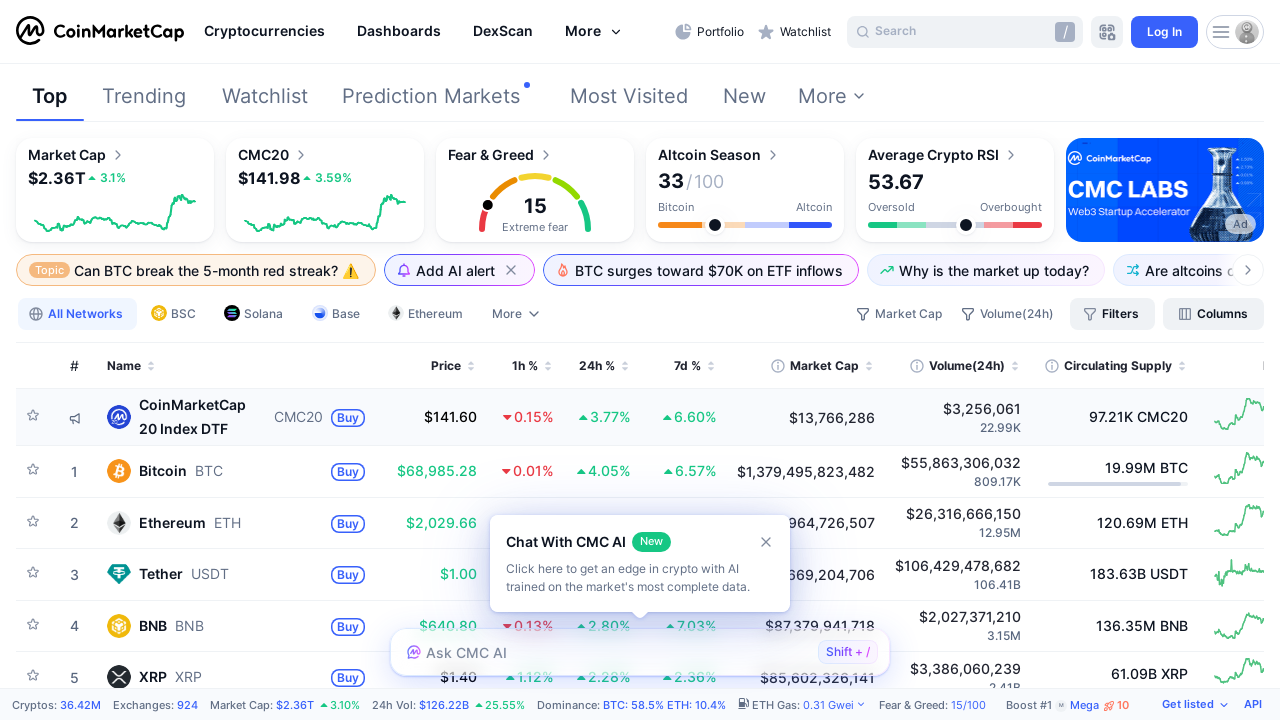